Tests a JavaScript prompt alert by clicking the third button, entering a name in the prompt, accepting it, and verifying the name appears in the result

Starting URL: https://testcenter.techproeducation.com/index.php?page=javascript-alerts

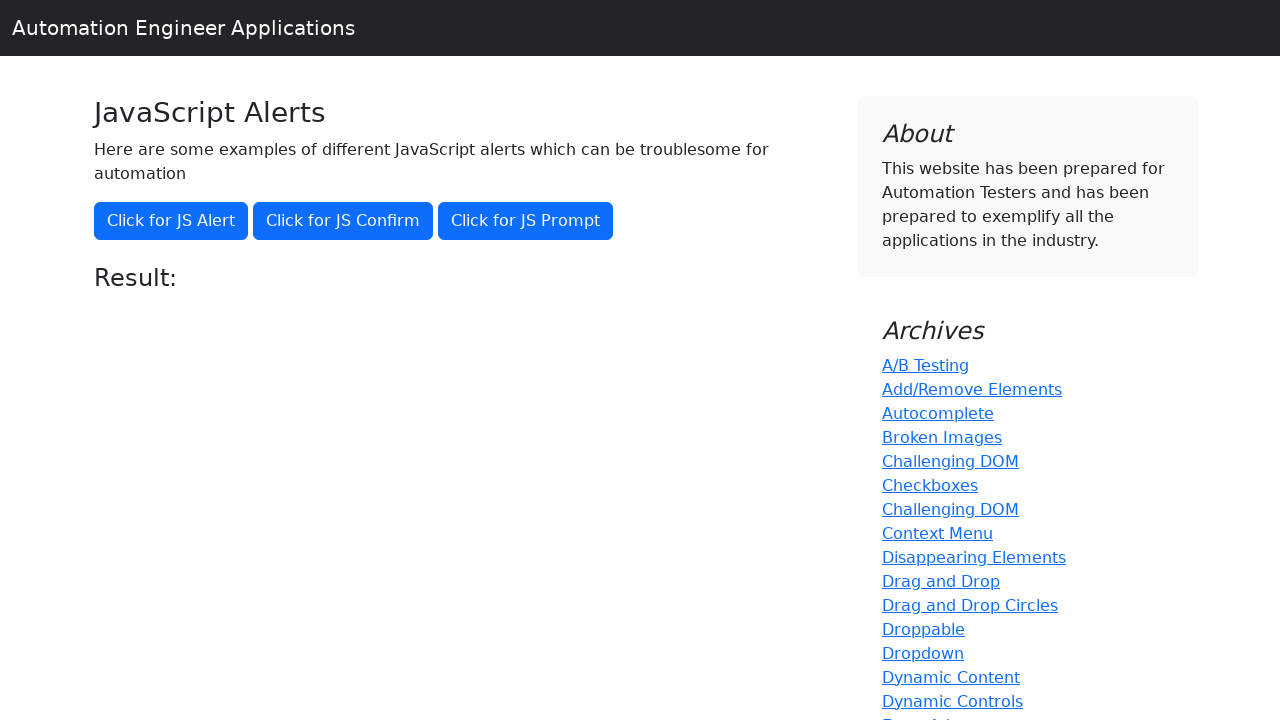

Set up dialog handler to accept prompt with 'Jennifer'
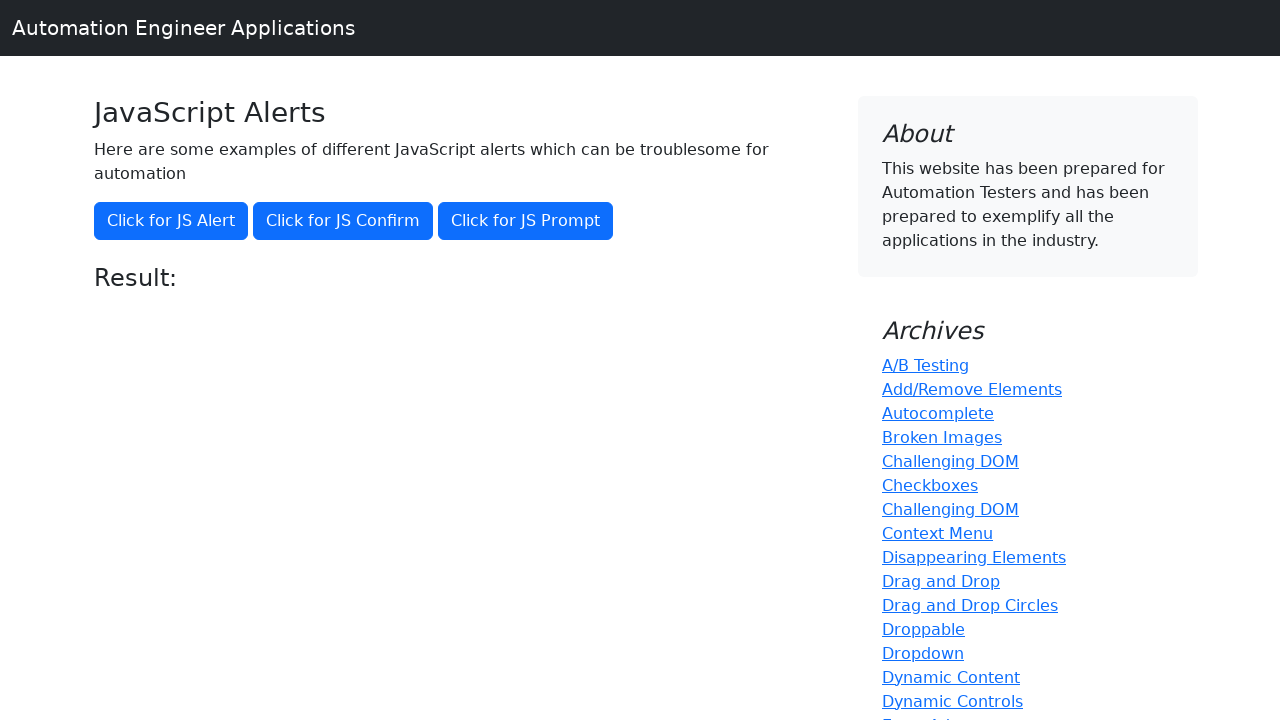

Clicked the third button to trigger JavaScript prompt alert at (526, 221) on button[onclick='jsPrompt()']
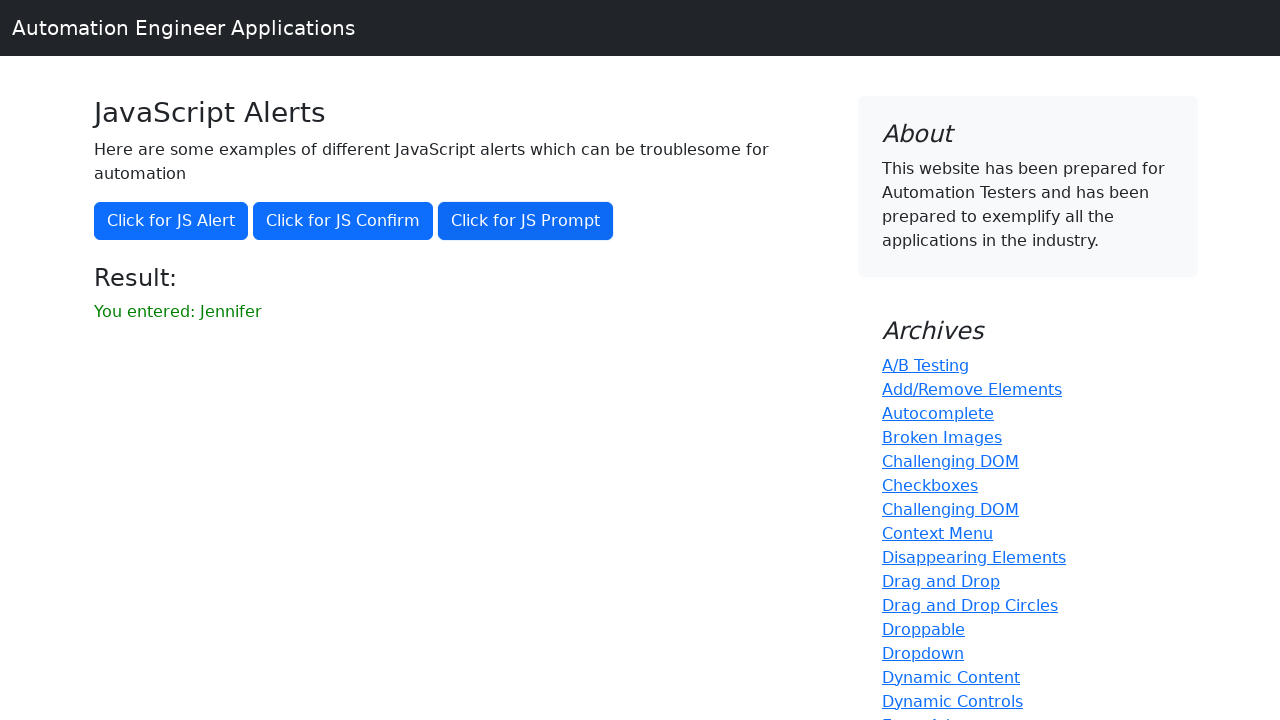

Result element appeared on page
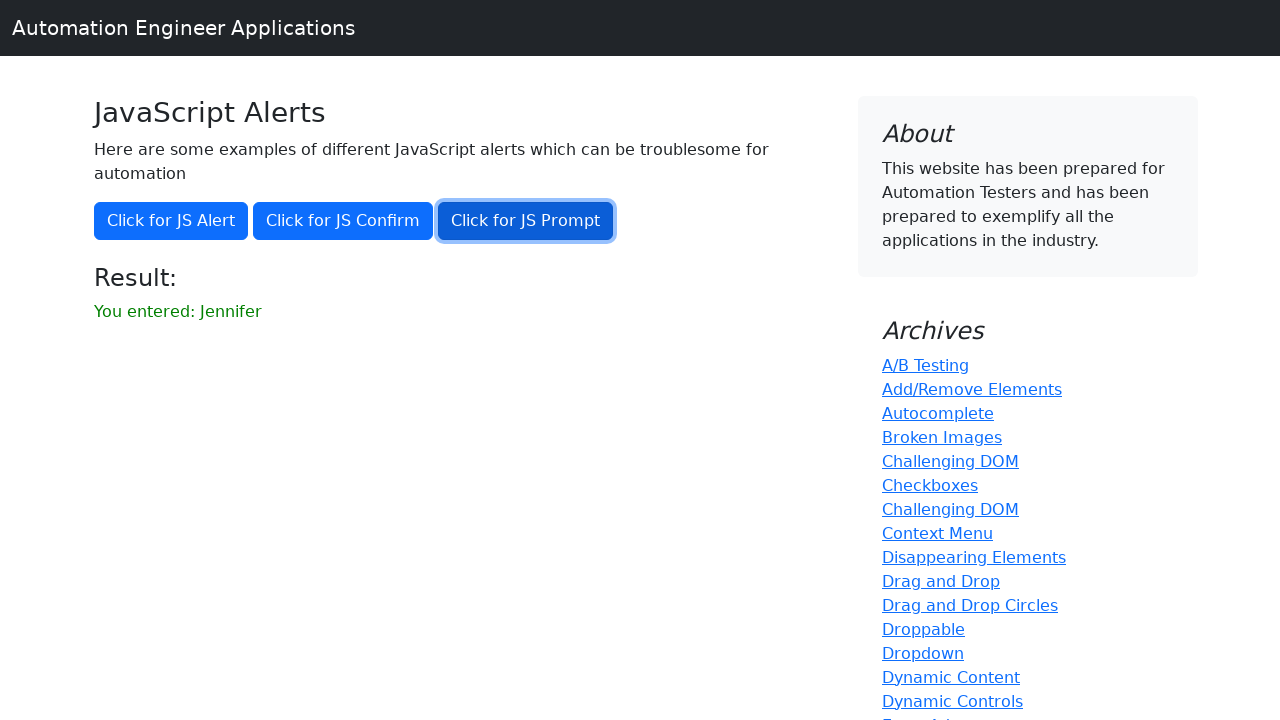

Retrieved result text from result element
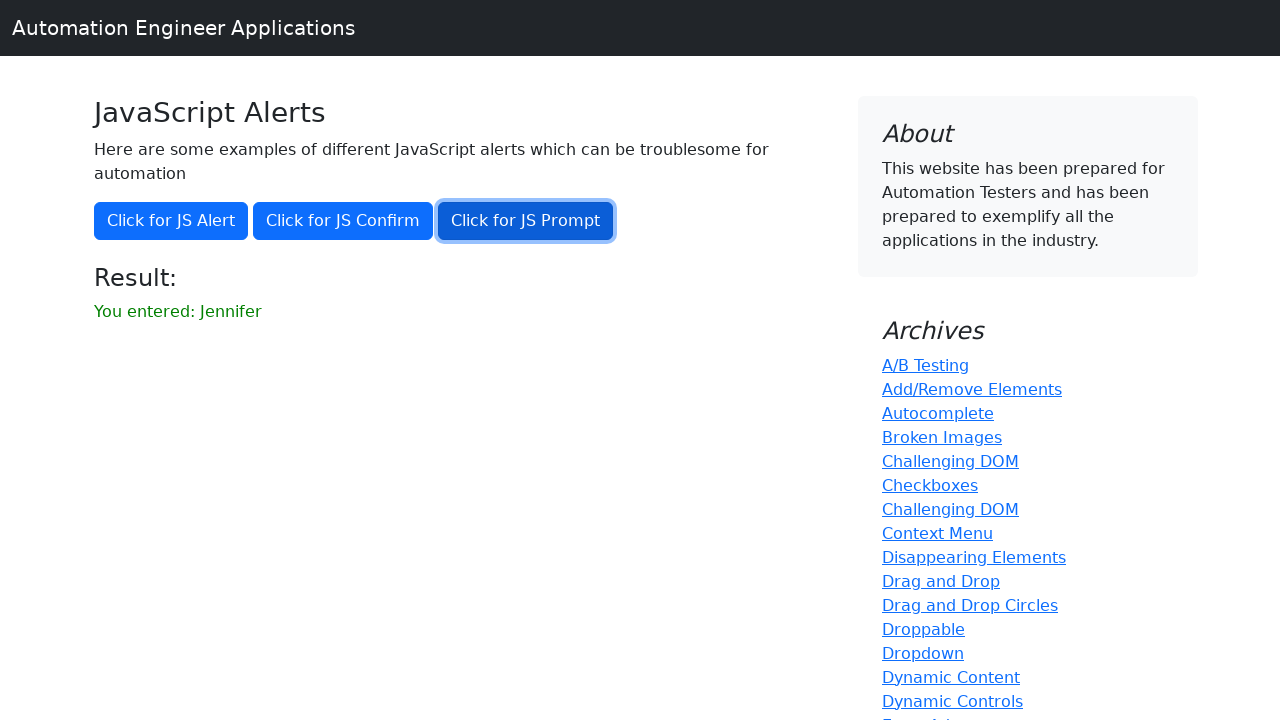

Verified that result text contains 'Jennifer'
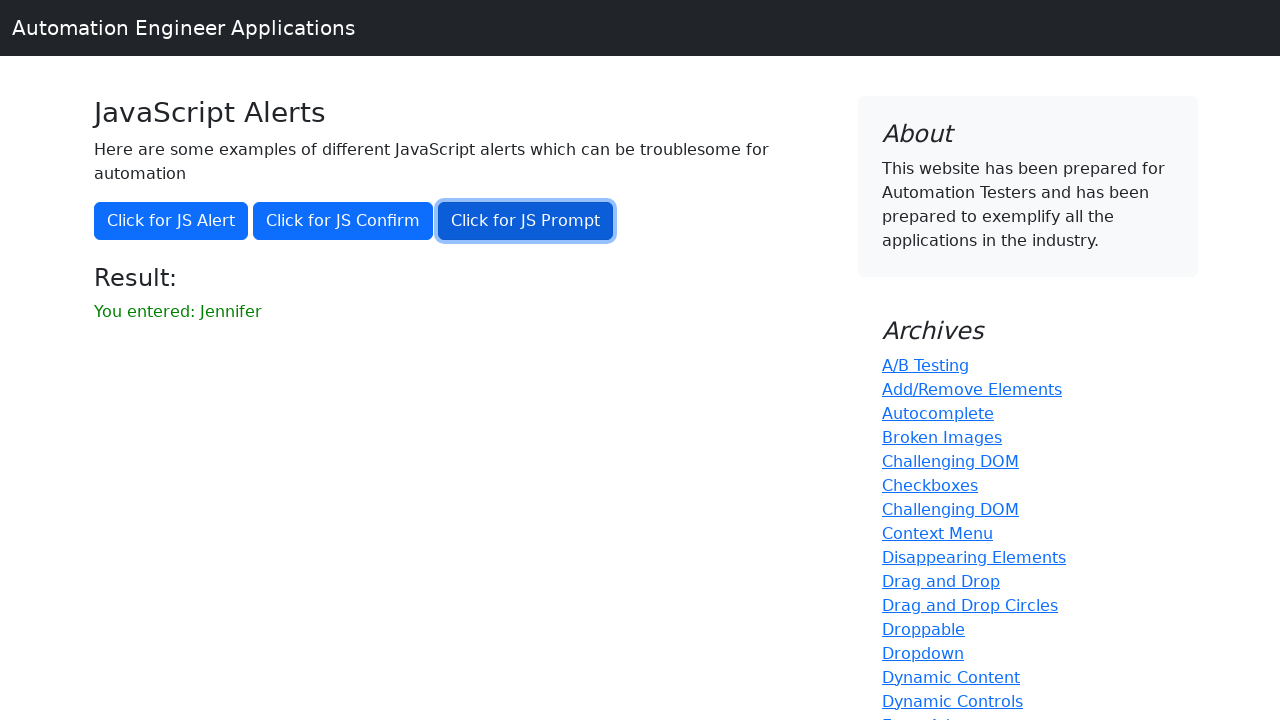

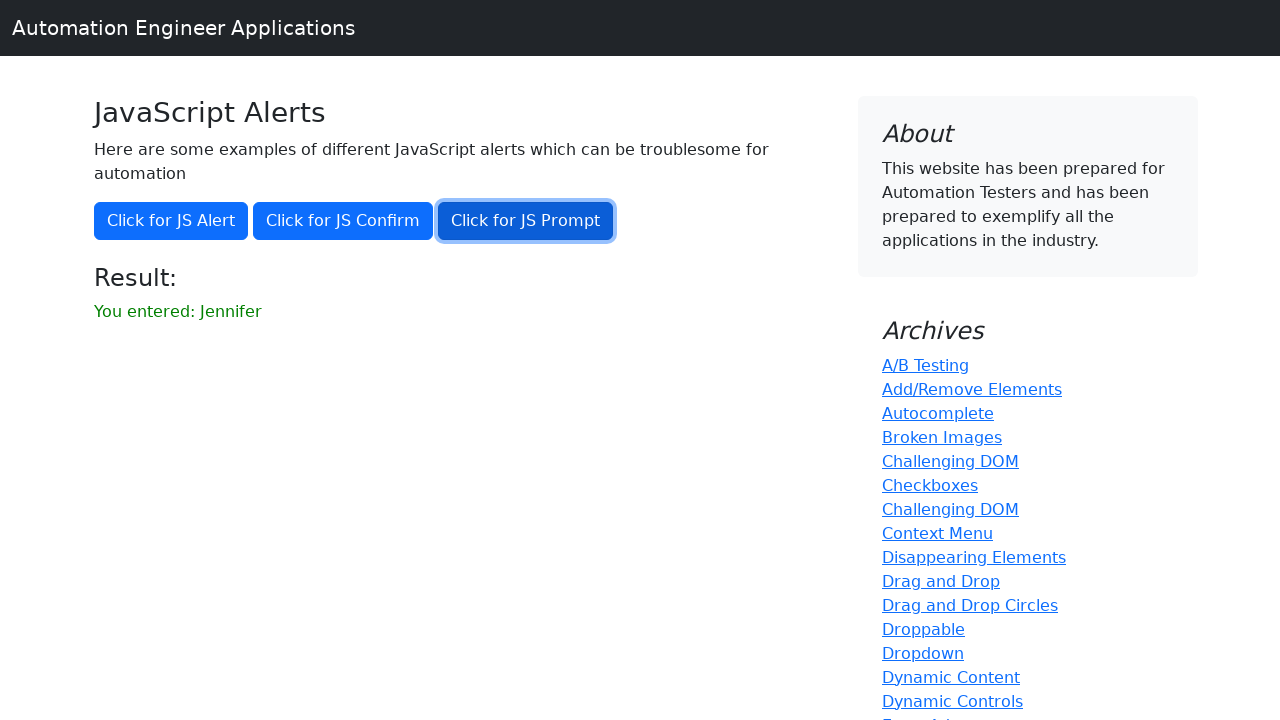